Tests unmarking todo items as complete by unchecking their checkboxes

Starting URL: https://demo.playwright.dev/todomvc

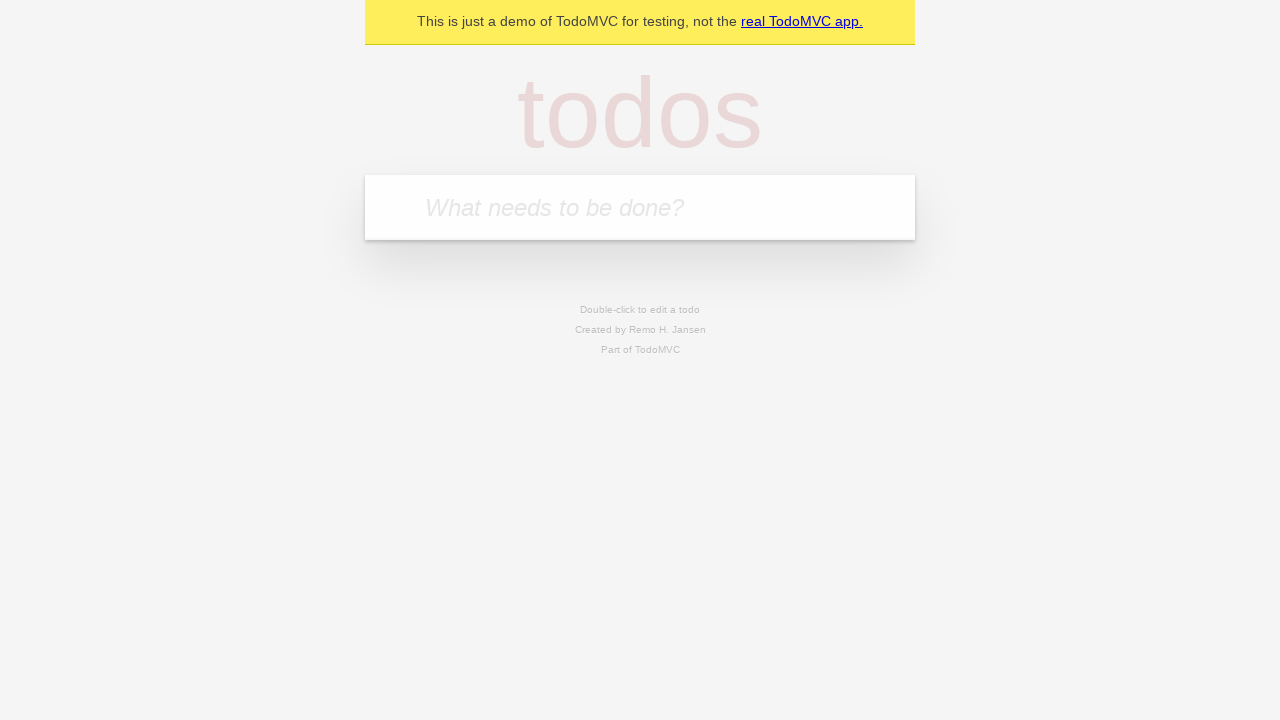

Located todo input field
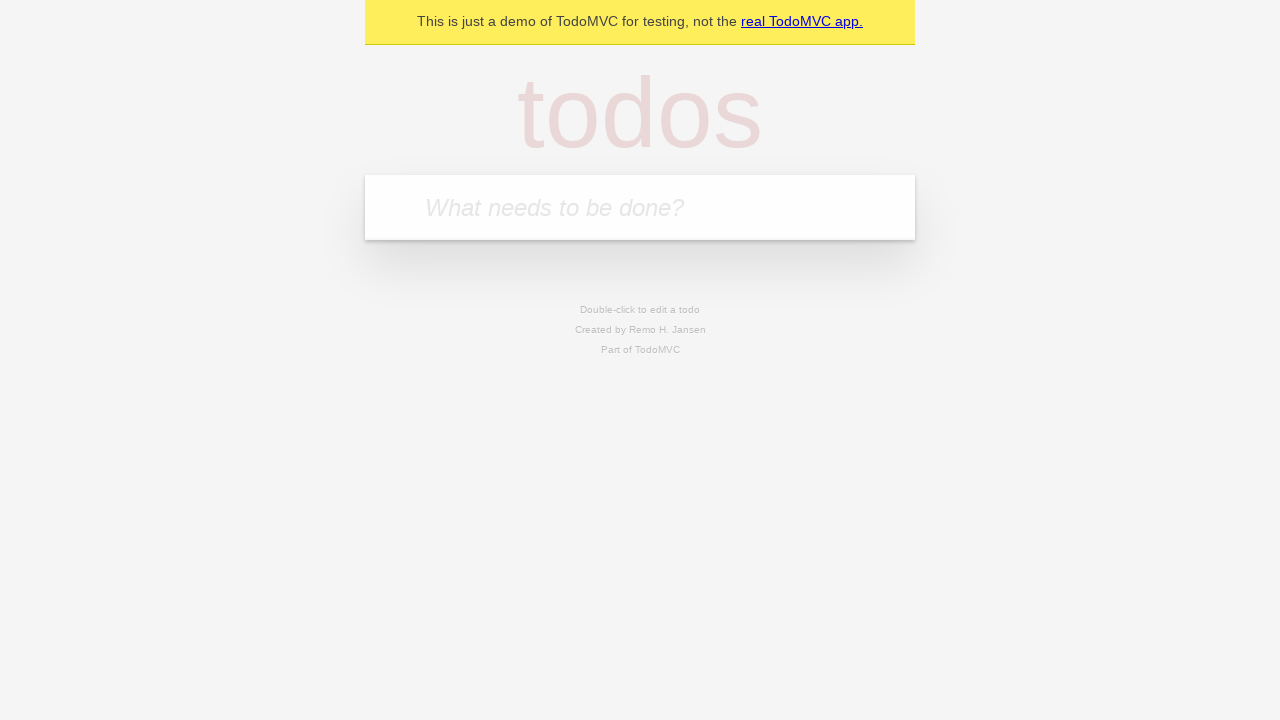

Filled first todo item: 'draft Christmas Party plans' on internal:attr=[placeholder="What needs to be done?"i]
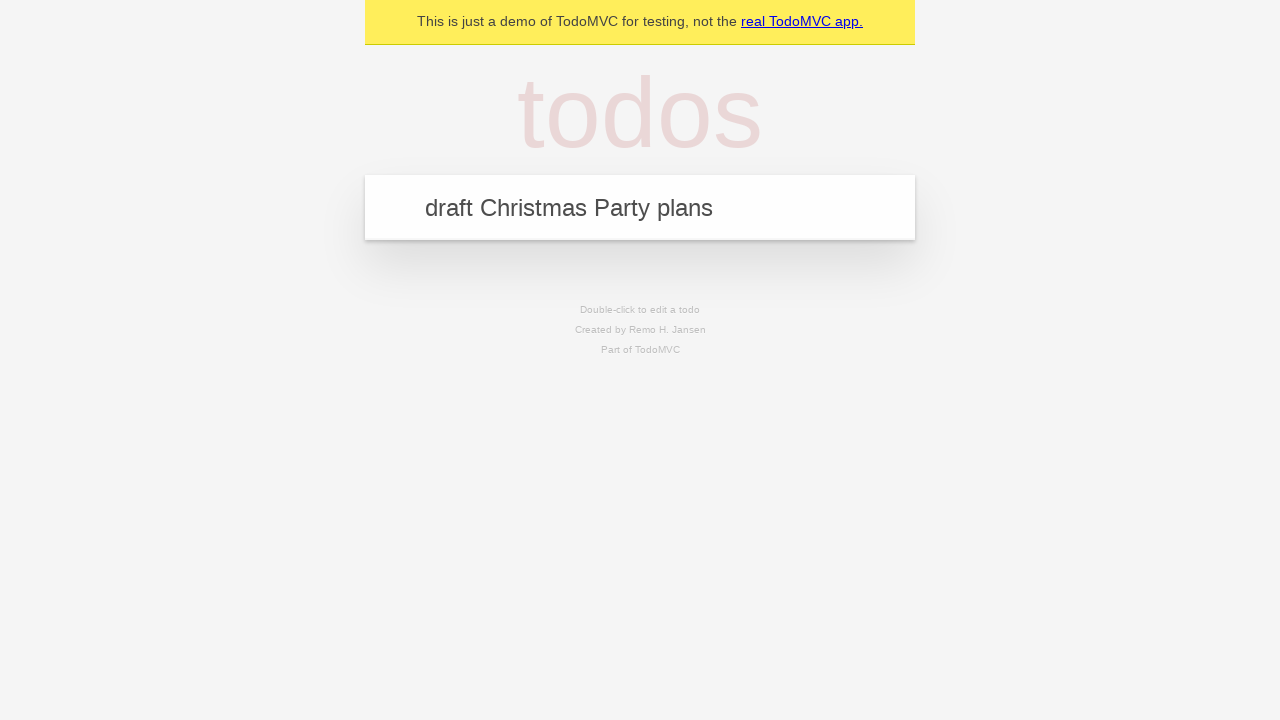

Pressed Enter to create first todo item on internal:attr=[placeholder="What needs to be done?"i]
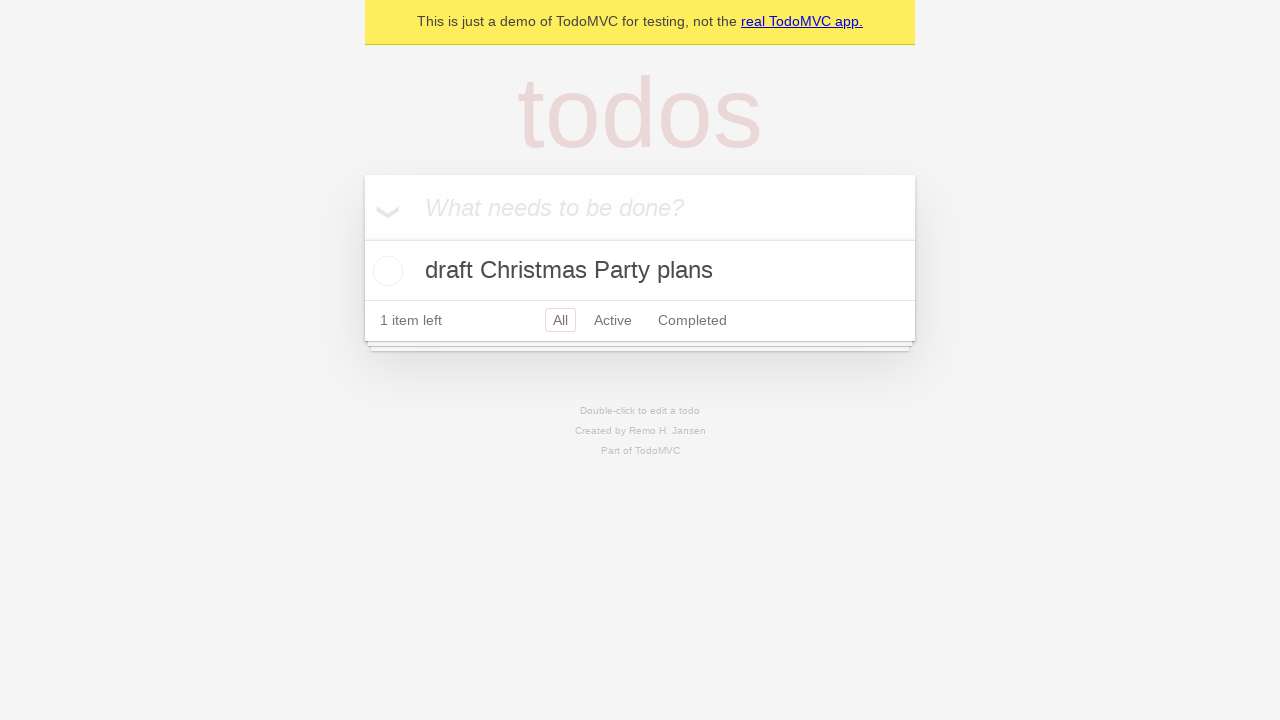

Filled second todo item: 'tell HR about the party' on internal:attr=[placeholder="What needs to be done?"i]
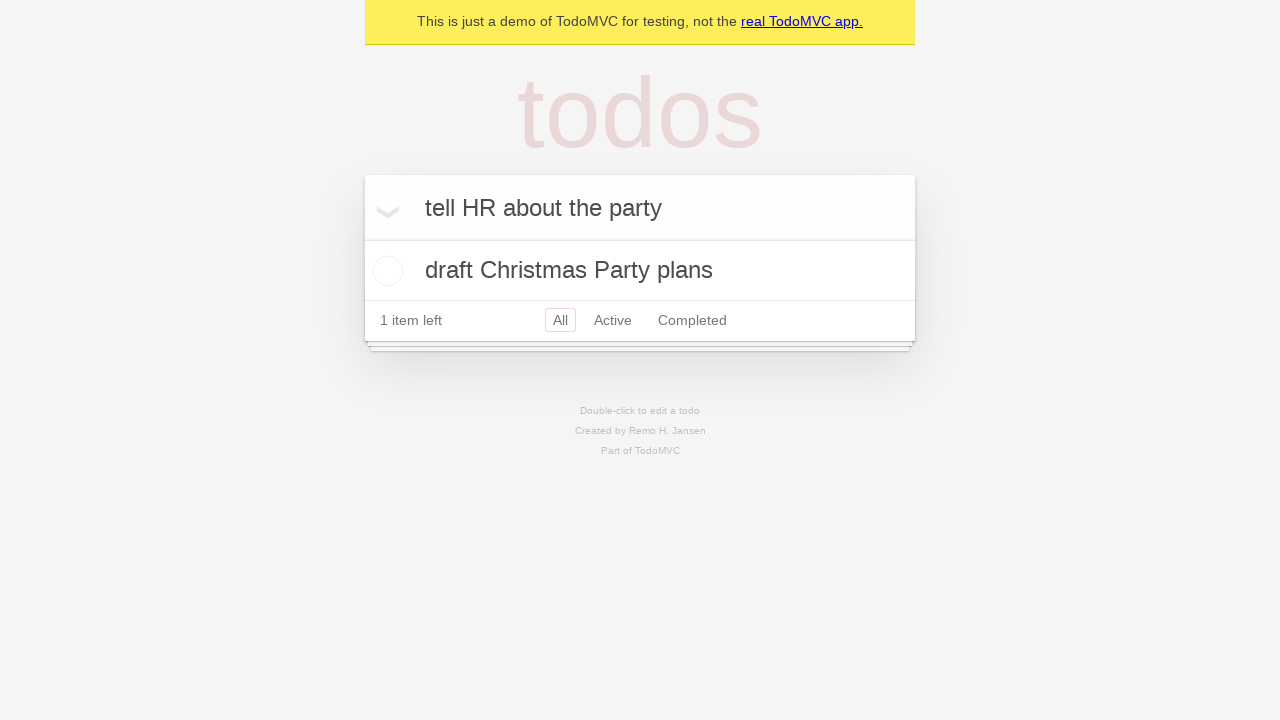

Pressed Enter to create second todo item on internal:attr=[placeholder="What needs to be done?"i]
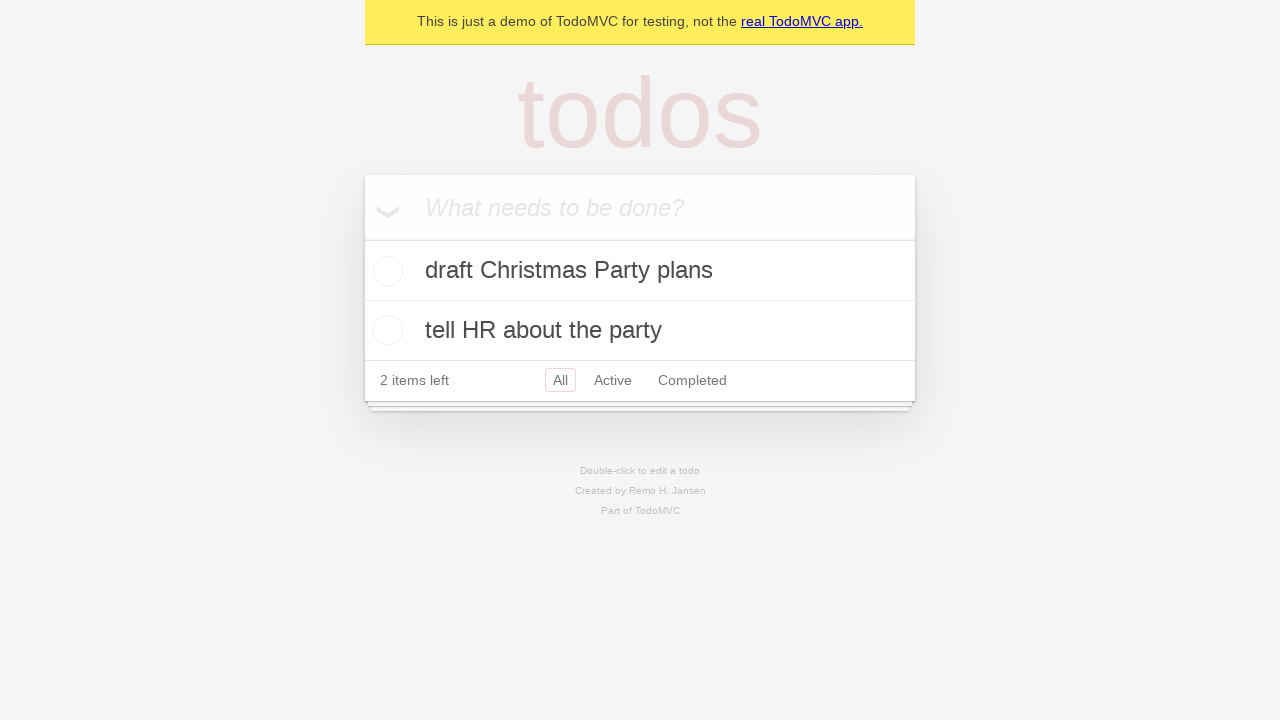

Located first todo item
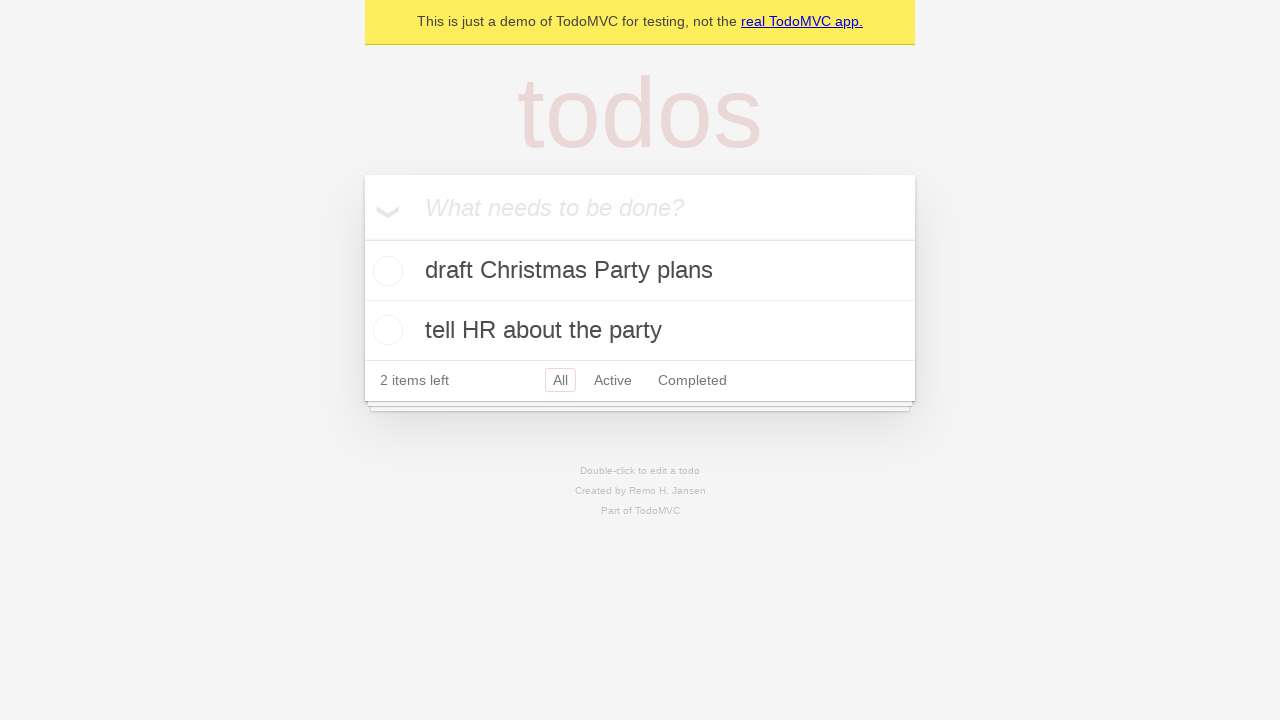

Checked the first todo item checkbox at (385, 271) on internal:testid=[data-testid="todo-item"s] >> nth=0 >> internal:role=checkbox
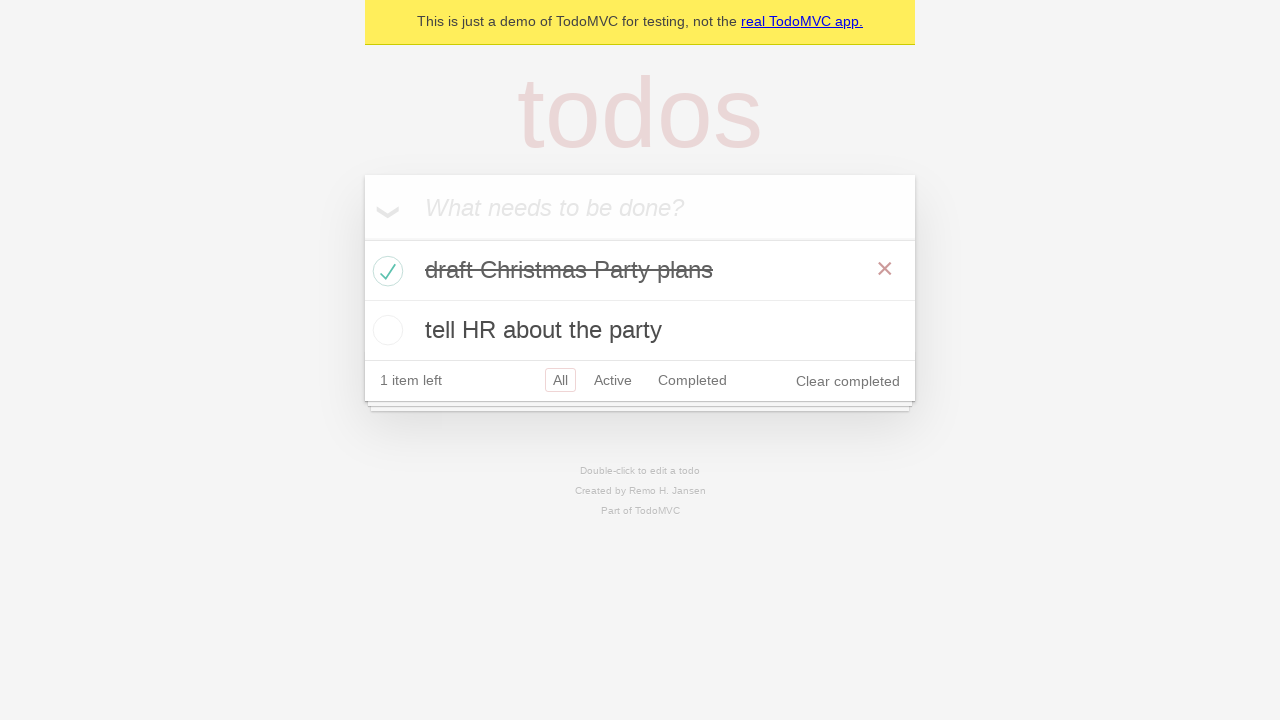

Unchecked the first todo item checkbox to mark as incomplete at (385, 271) on internal:testid=[data-testid="todo-item"s] >> nth=0 >> internal:role=checkbox
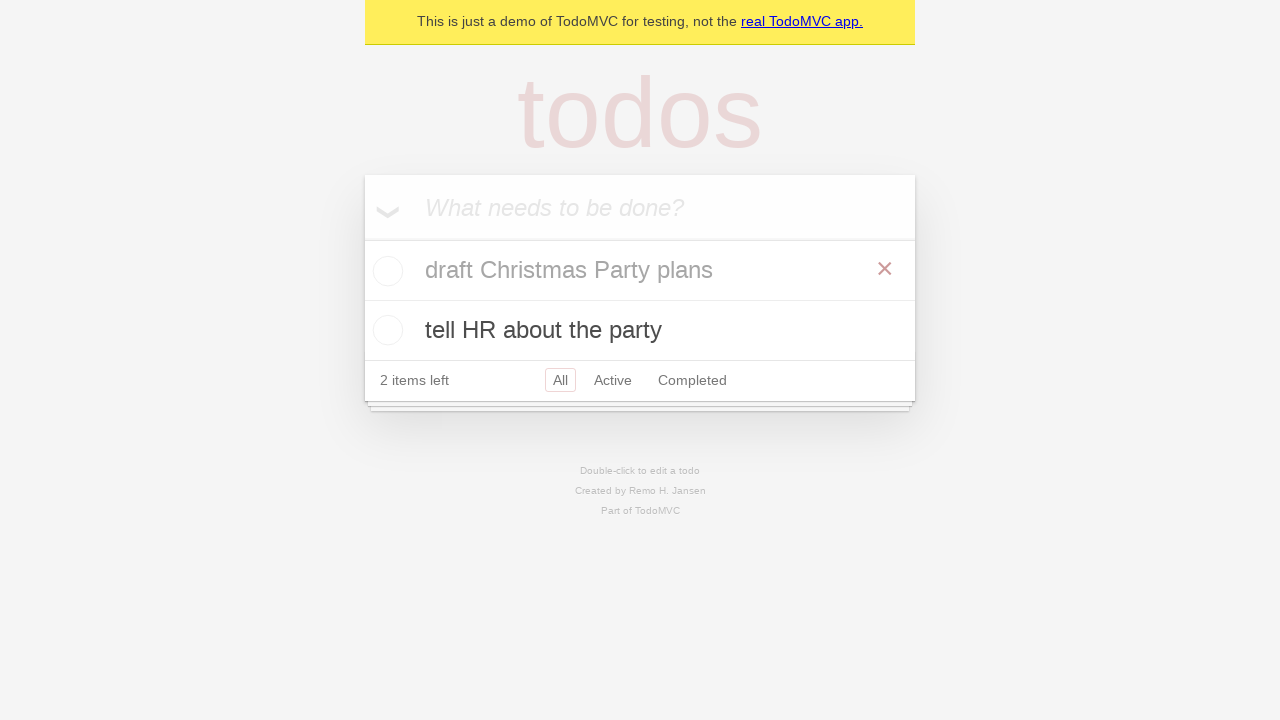

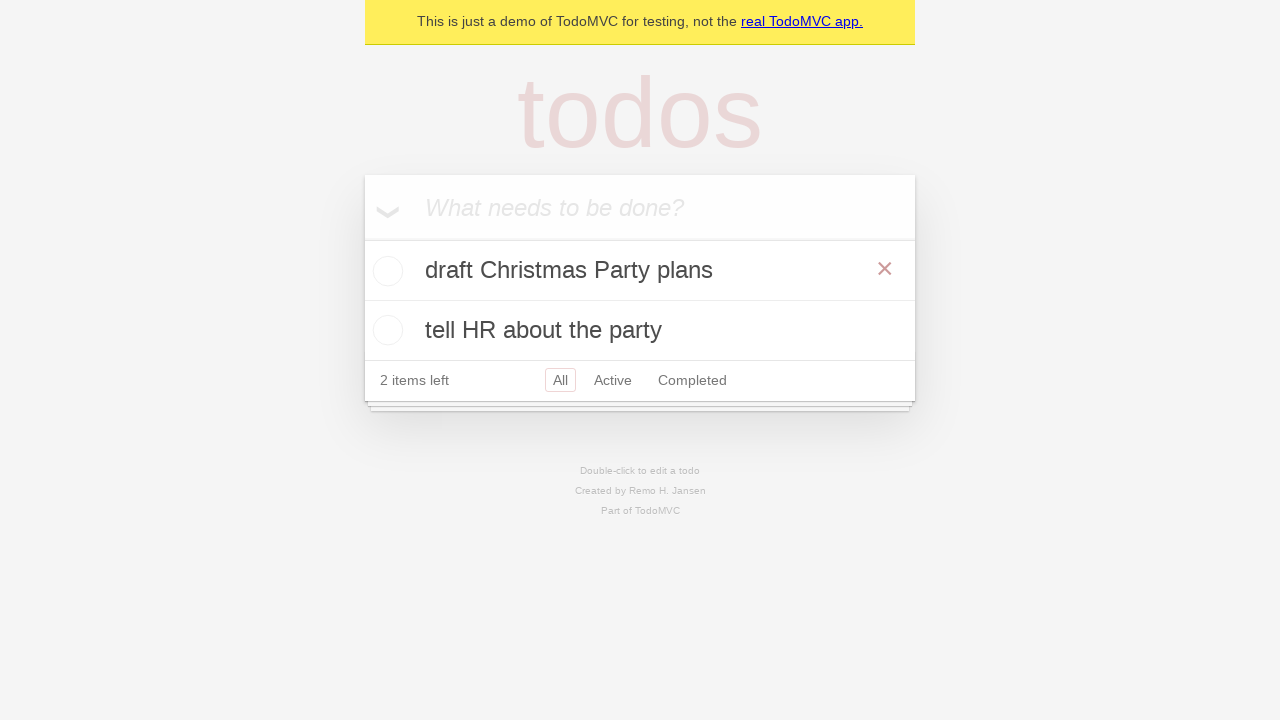